Opens YouTube and then uses JavaScript to open Google and Facebook in new tabs, then iterates through all windows to print their titles

Starting URL: https://www.youtube.com

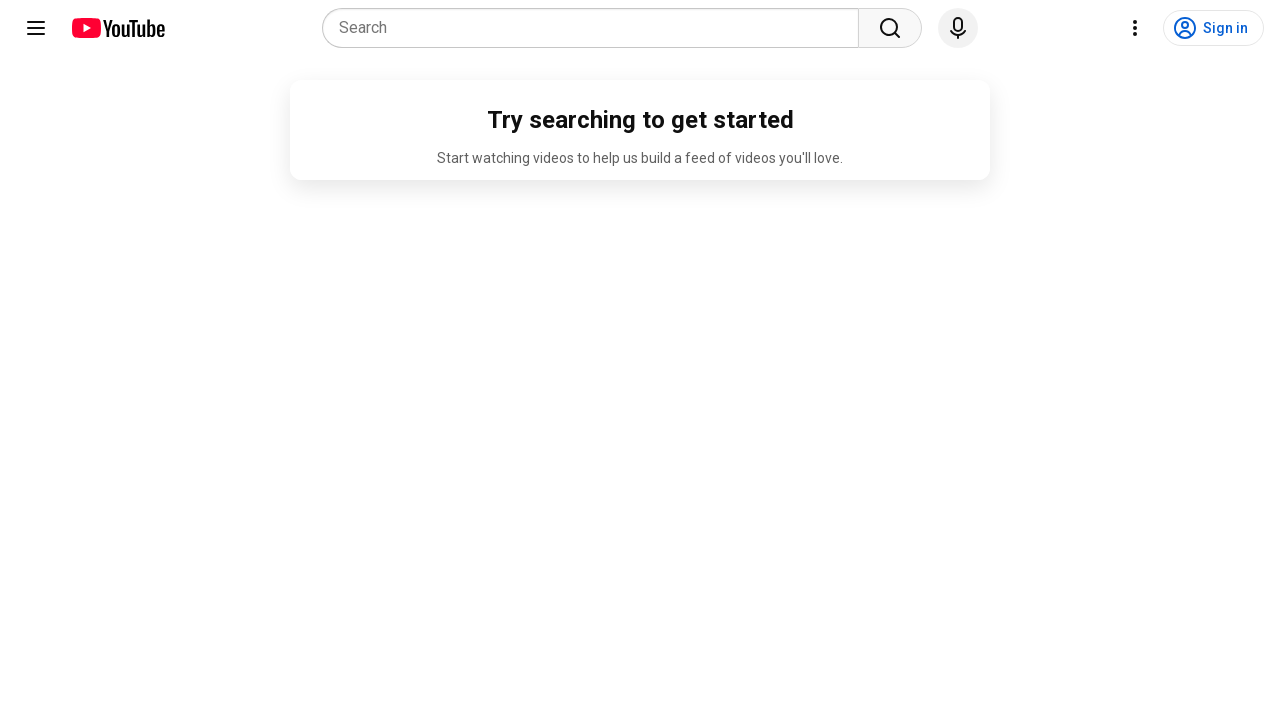

Opened Google in a new tab using JavaScript
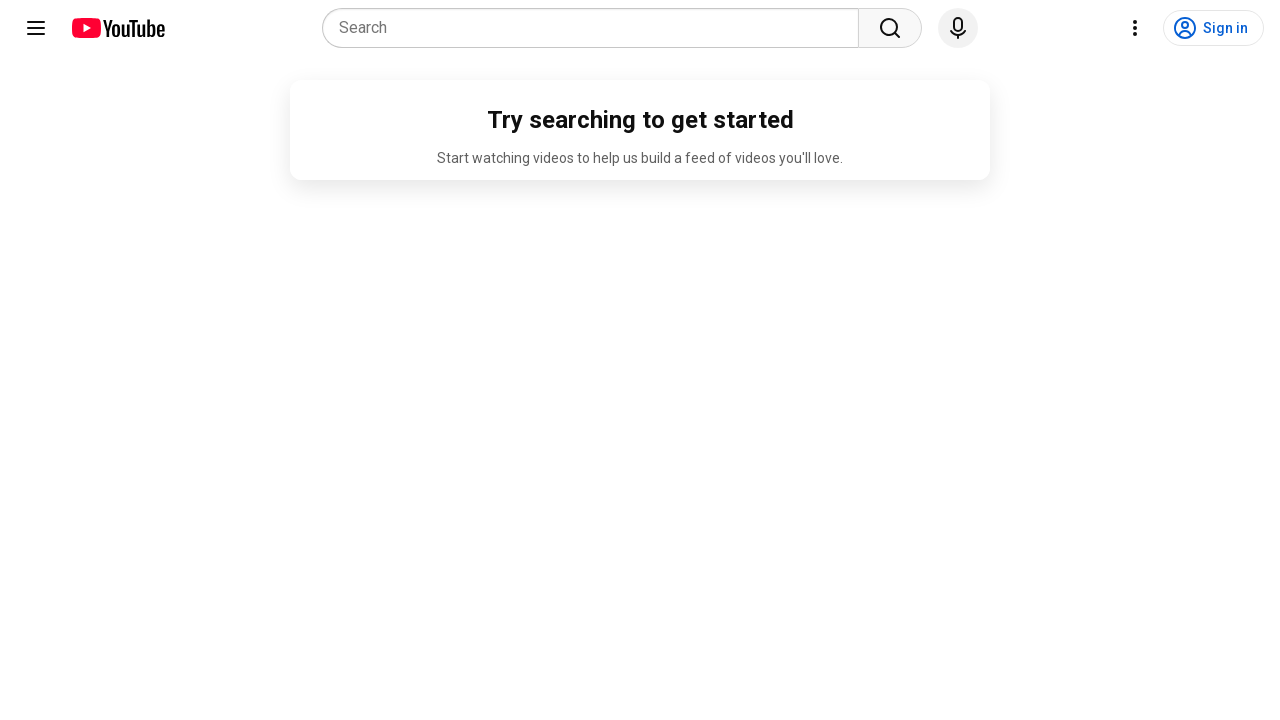

Opened Facebook in a new tab using JavaScript
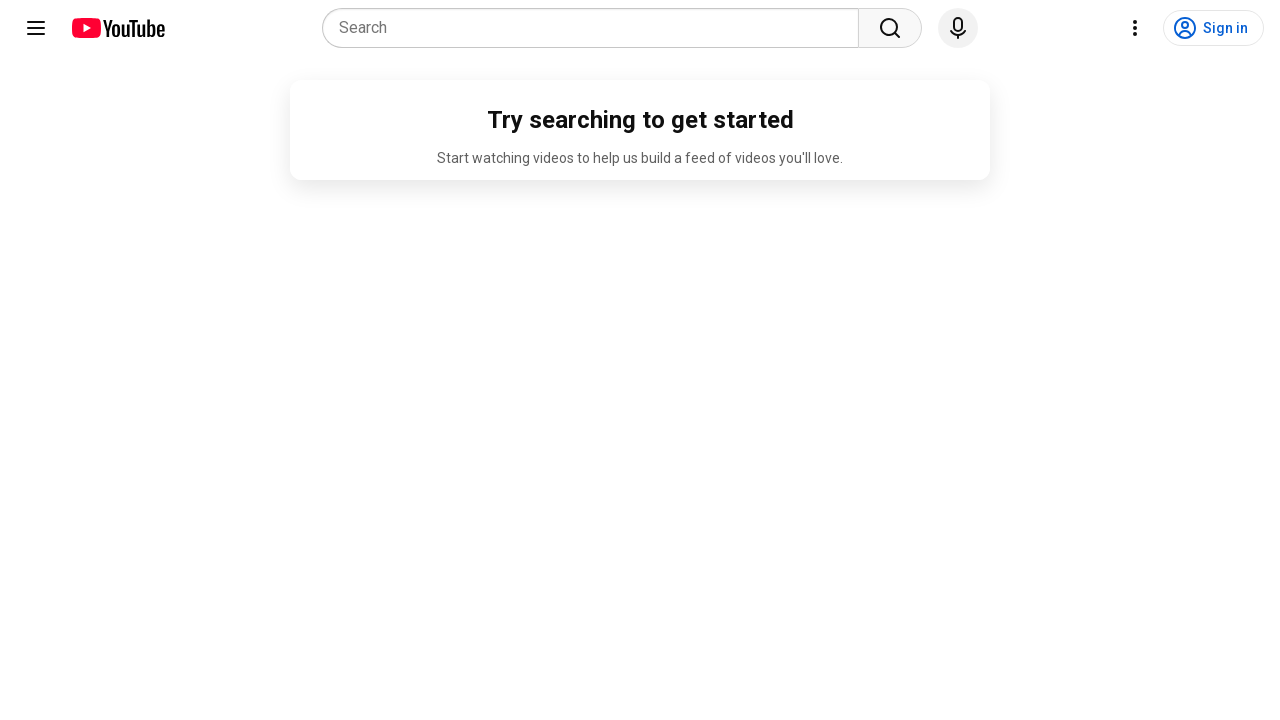

Retrieved all pages/tabs from context
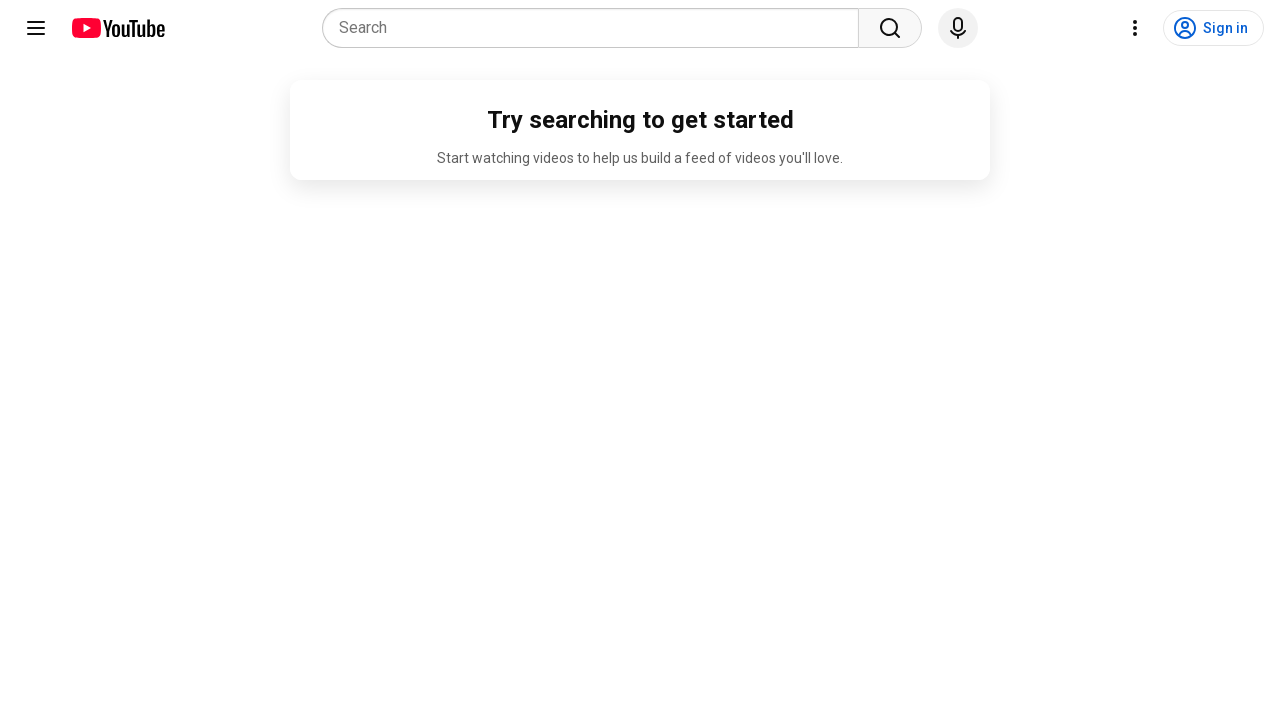

Switched to page with URL: https://www.youtube.com/
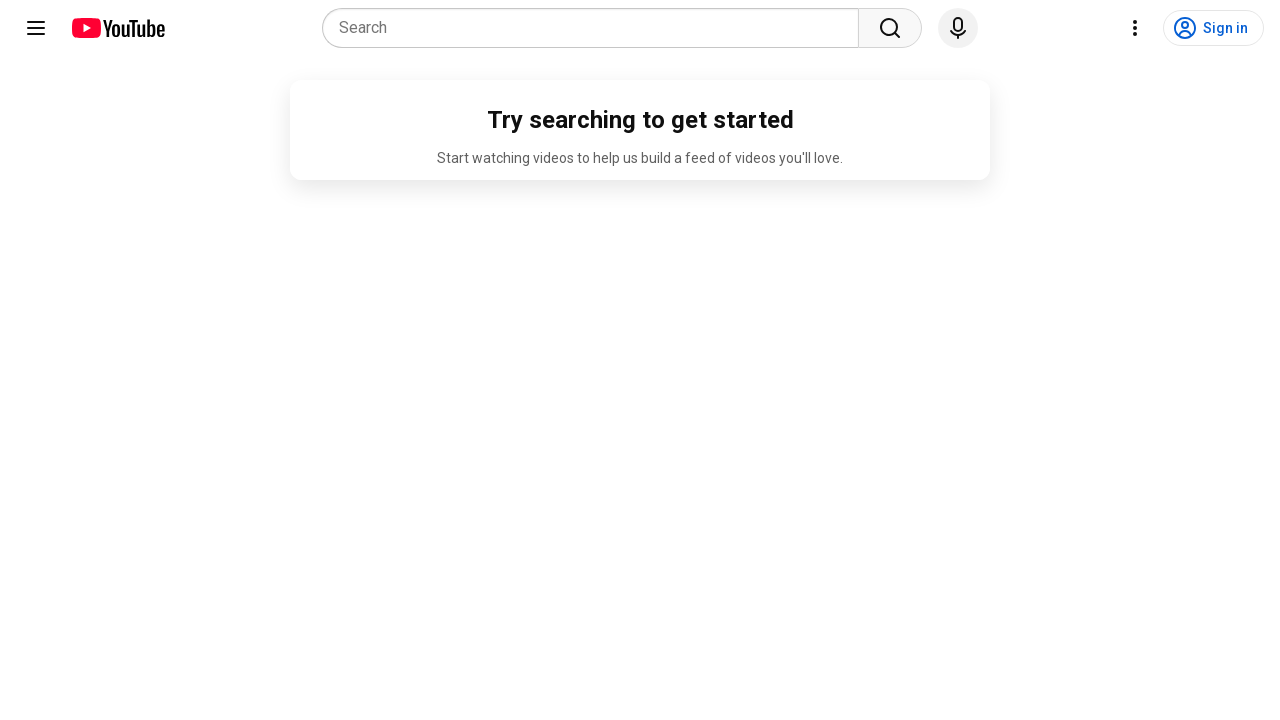

Printed page title: YouTube
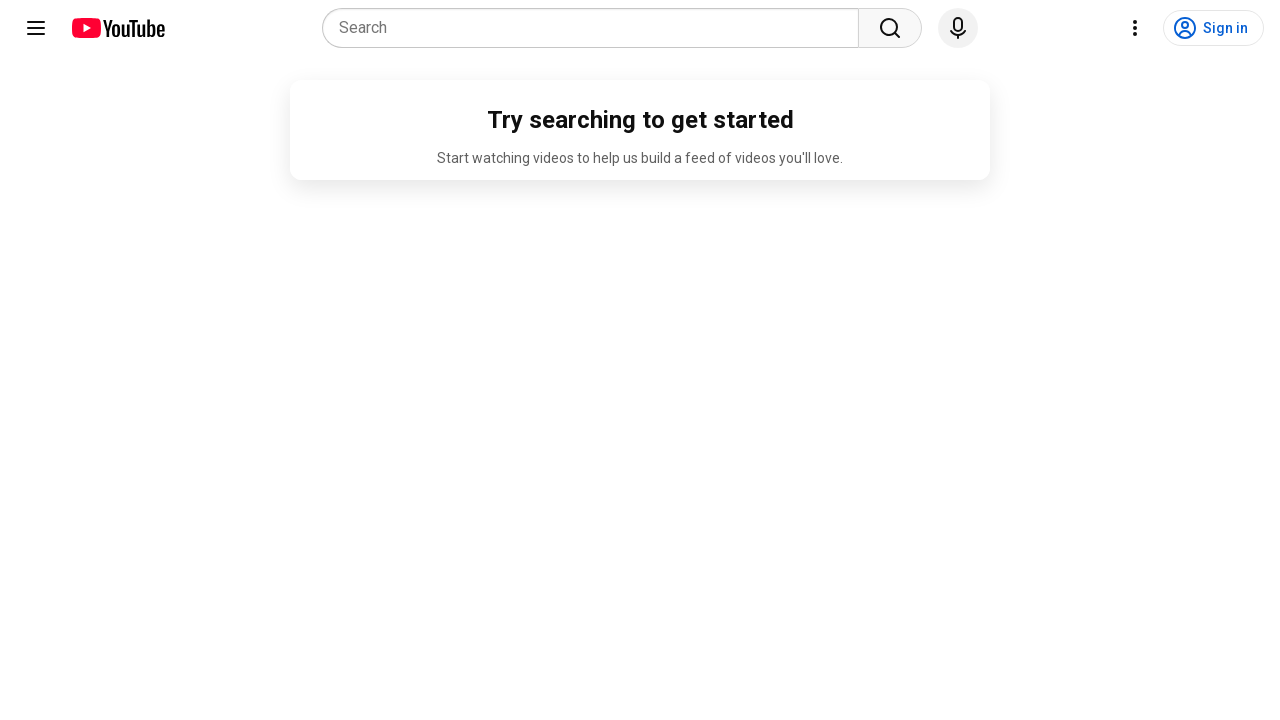

Switched to page with URL: chrome-error://chromewebdata/
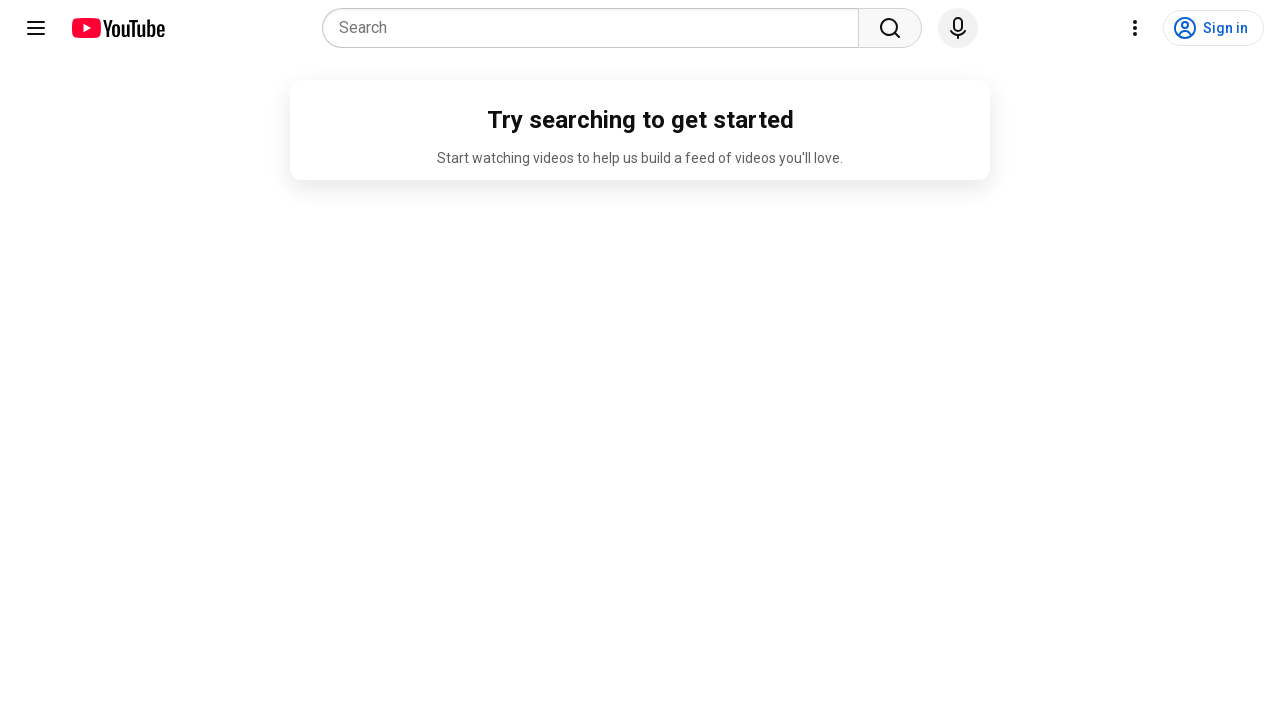

Printed page title: 
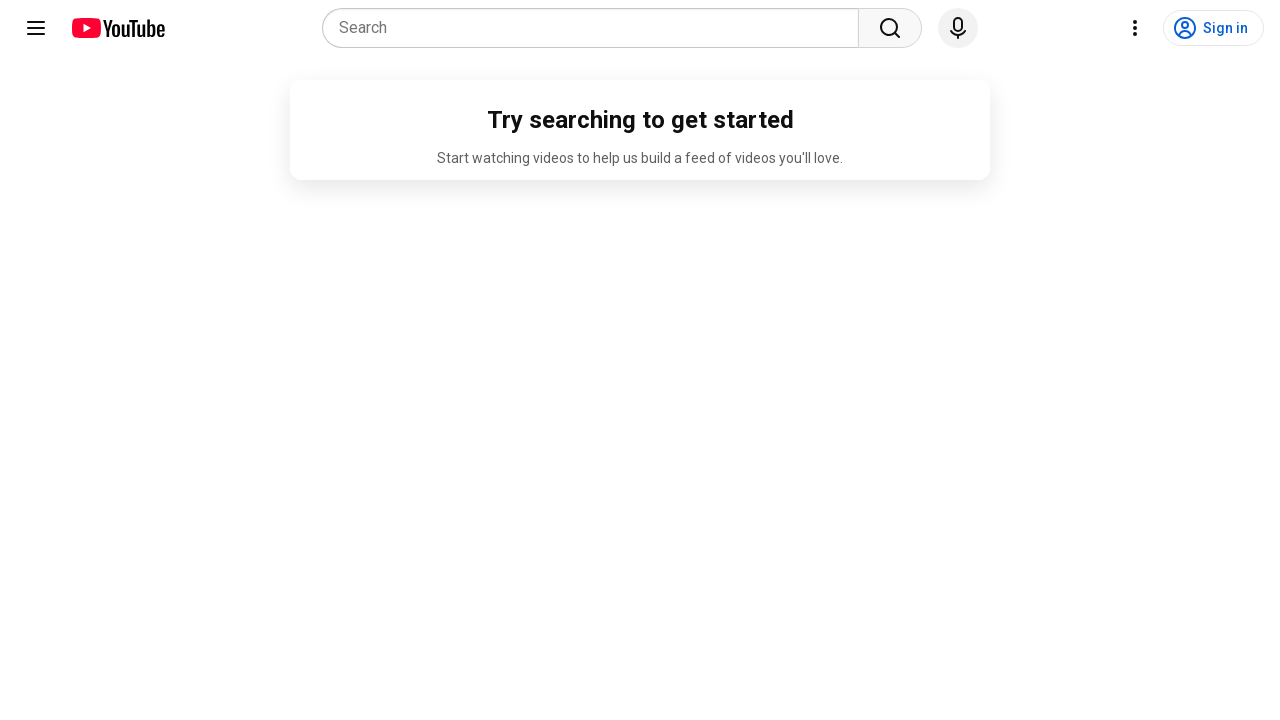

Switched to page with URL: chrome-error://chromewebdata/
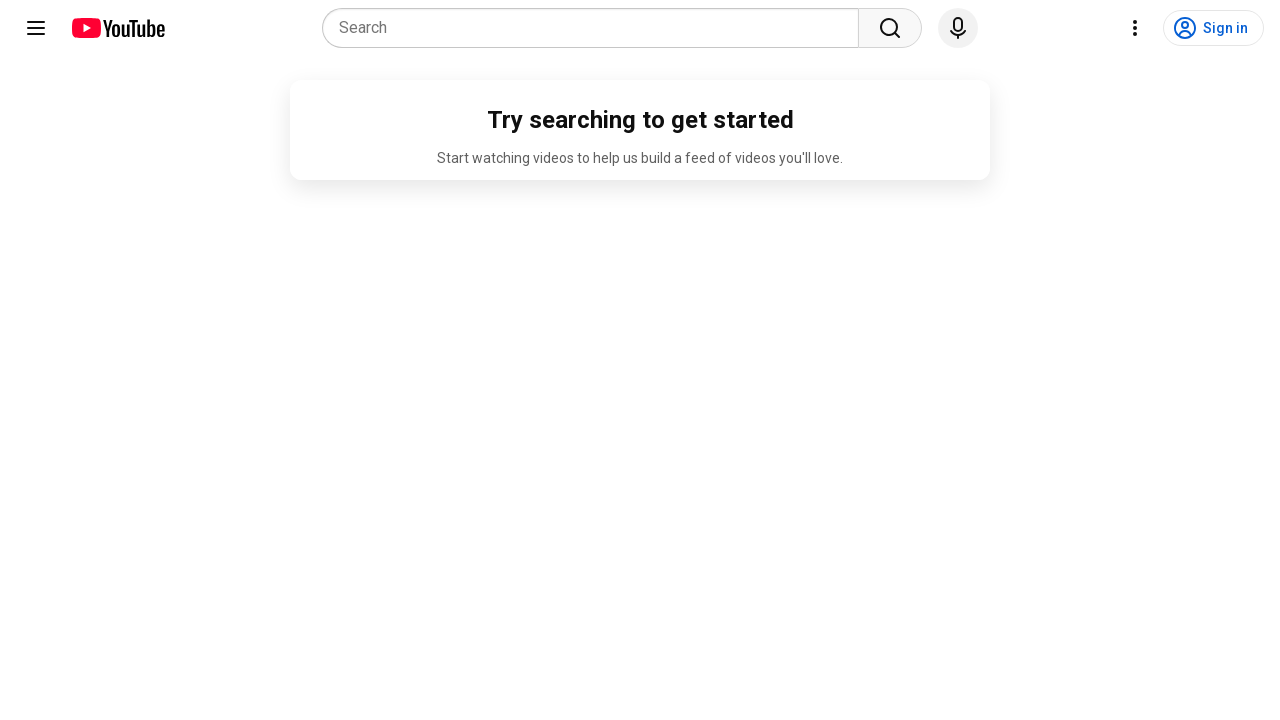

Printed page title: 
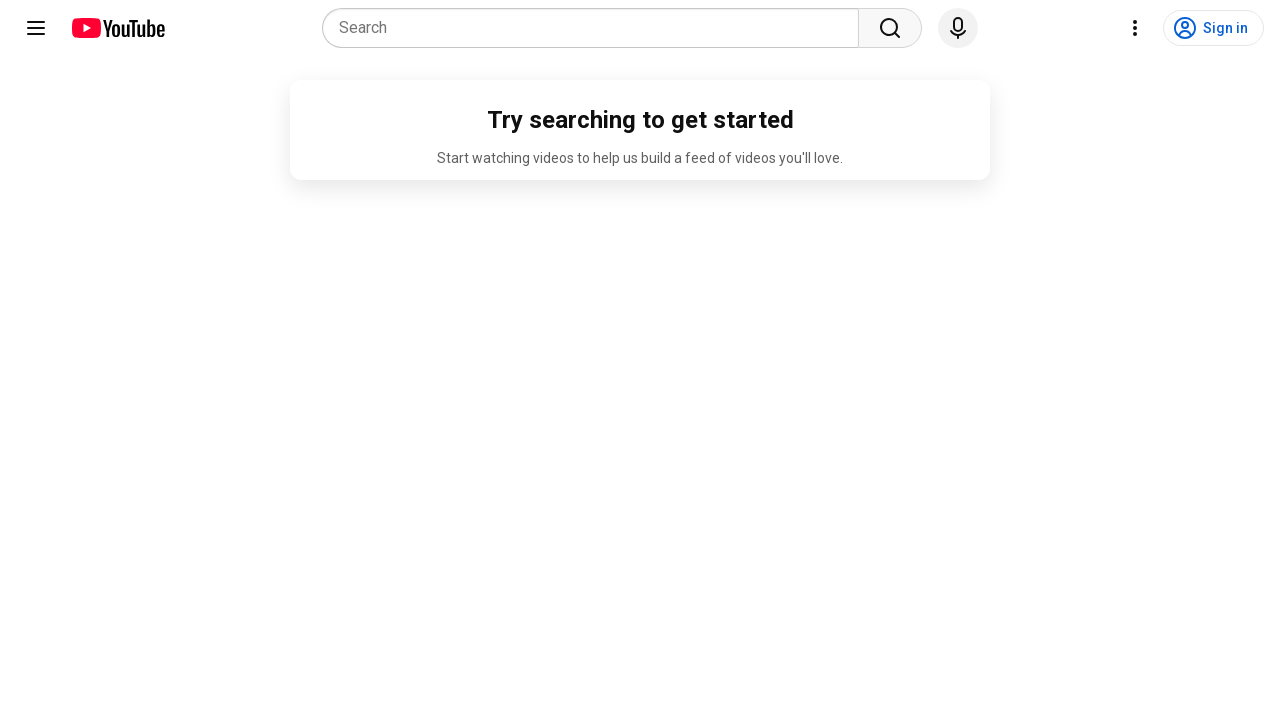

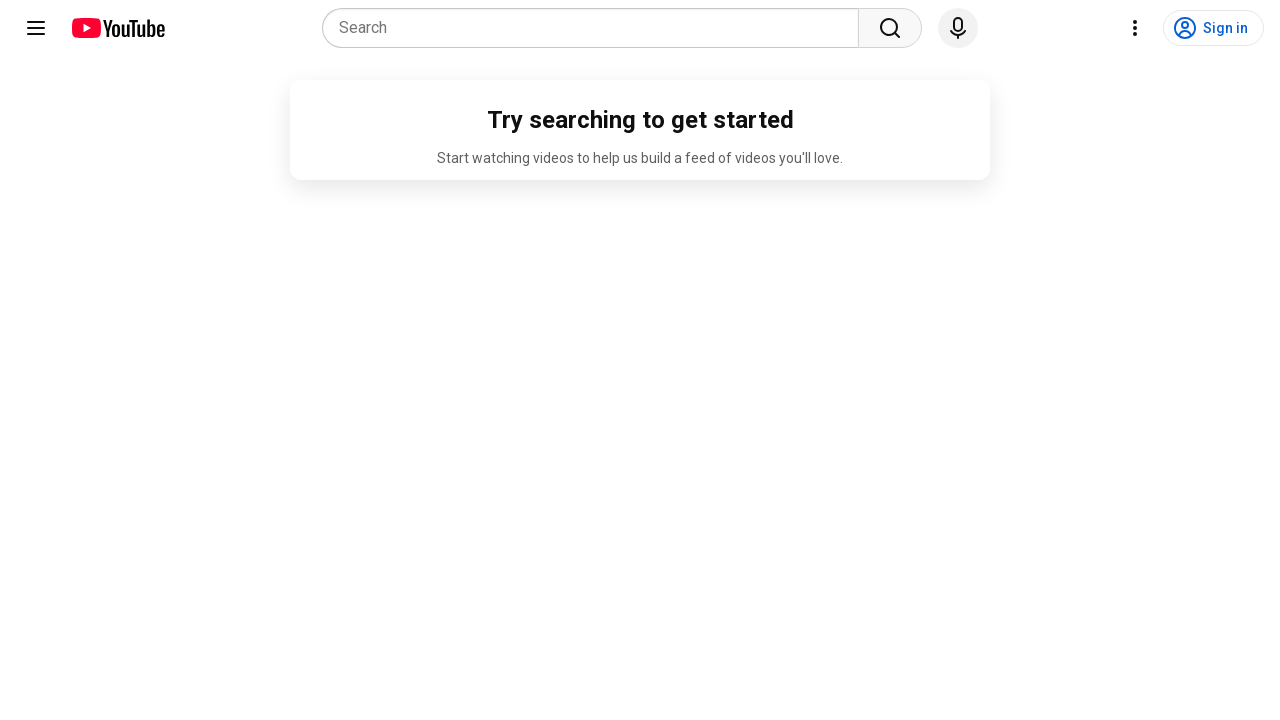